Tests filling out a practice registration form with personal information including name, email, gender, mobile number, date of birth, subjects, hobbies, address, state, and city, then submits the form.

Starting URL: https://demoqa.com/automation-practice-form

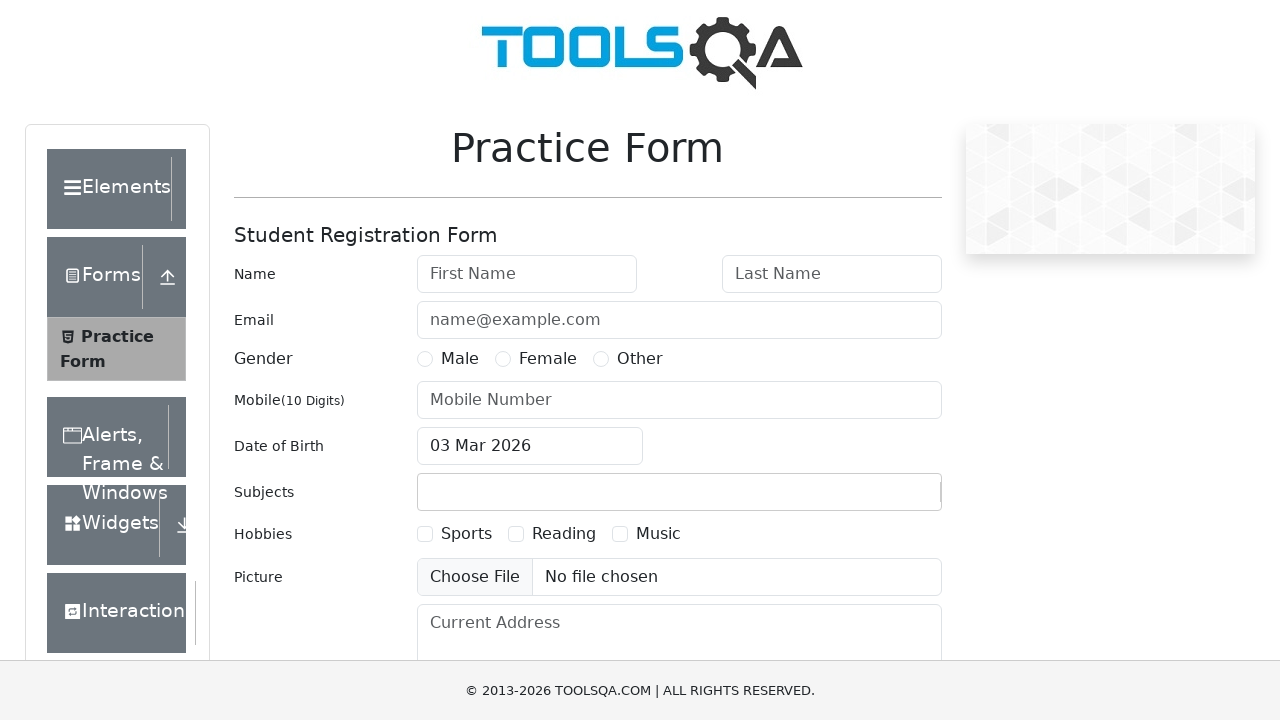

Filled first name field with 'Alexey' on #firstName
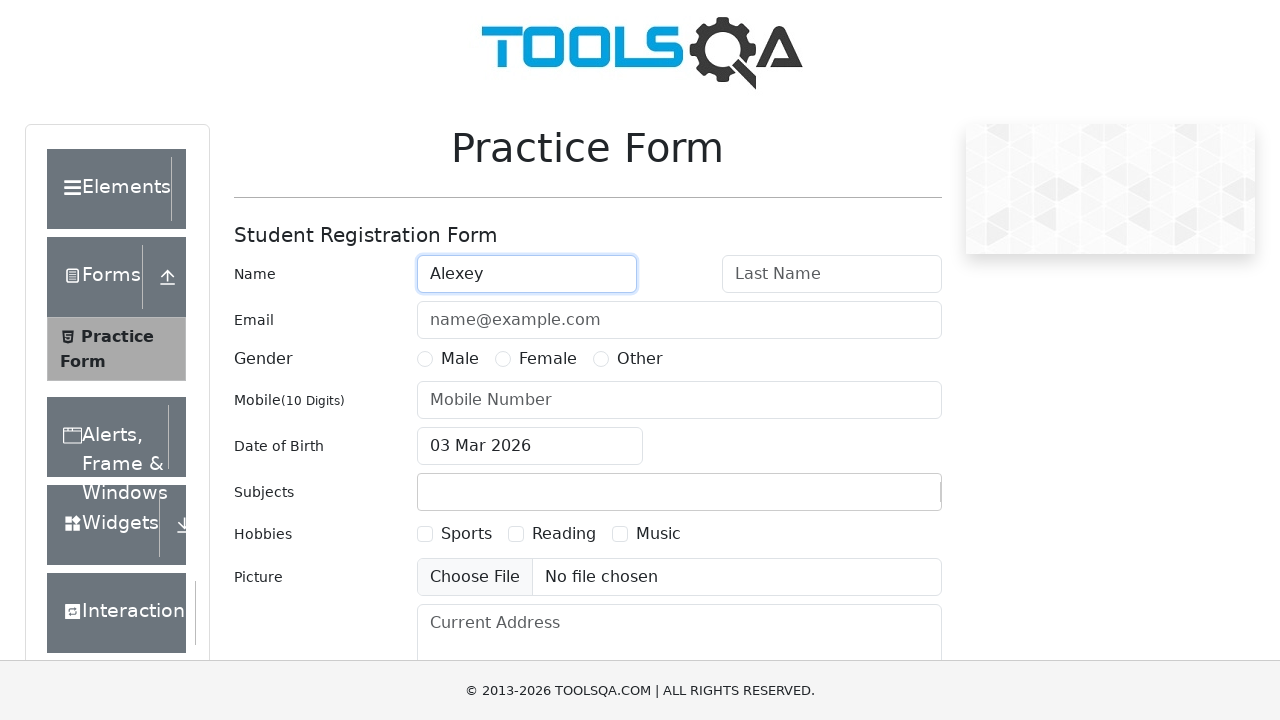

Filled last name field with 'Lyadov' on #lastName
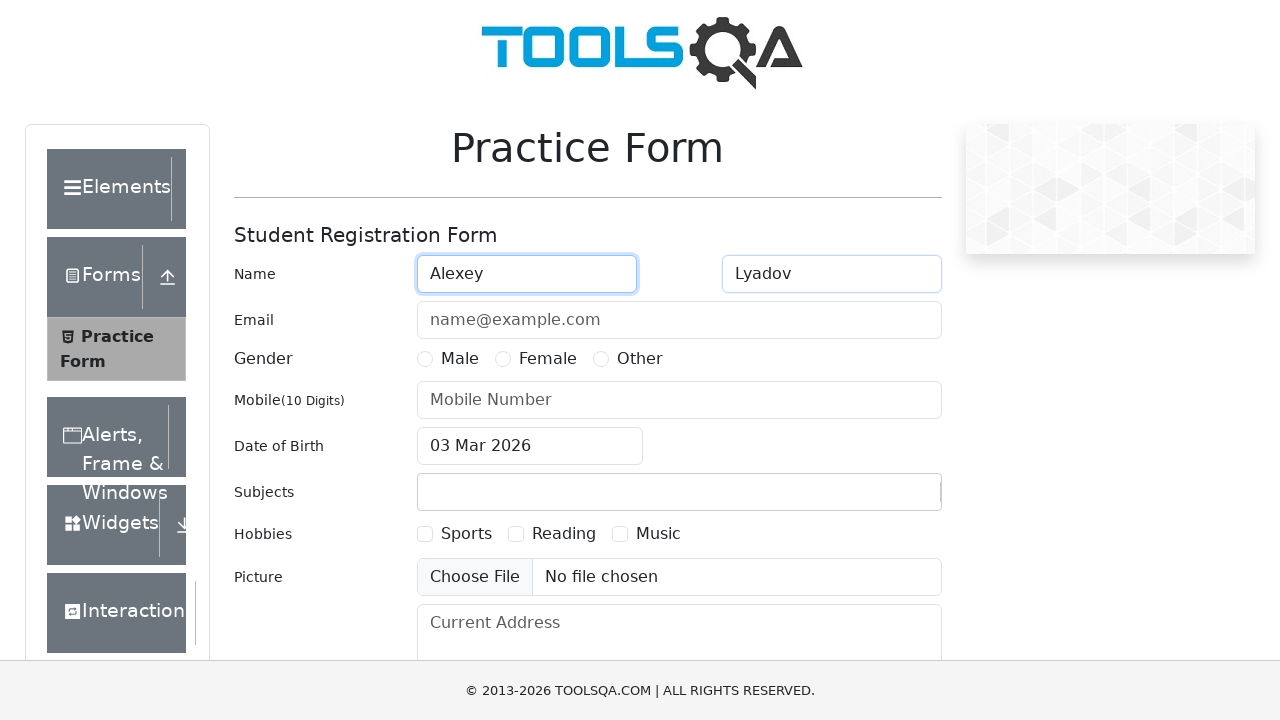

Filled email field with 'qa@mail.ru' on #userEmail
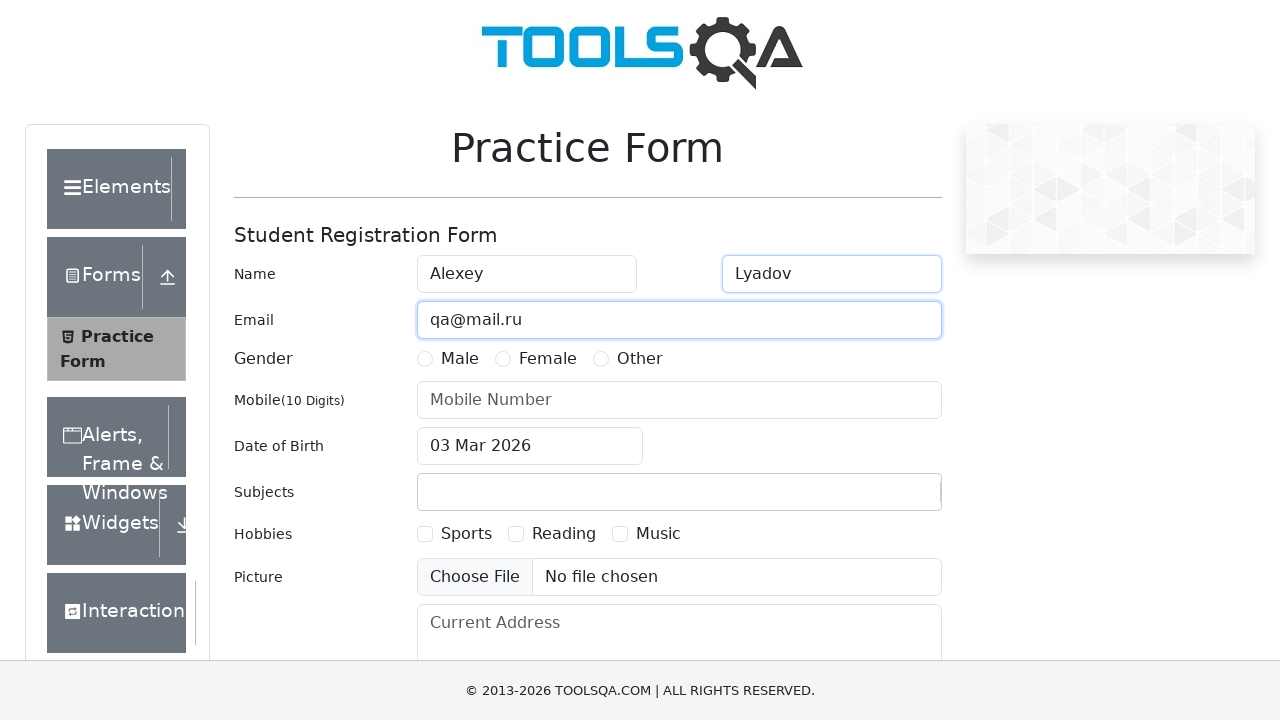

Selected Male gender option at (460, 359) on label[for='gender-radio-1']
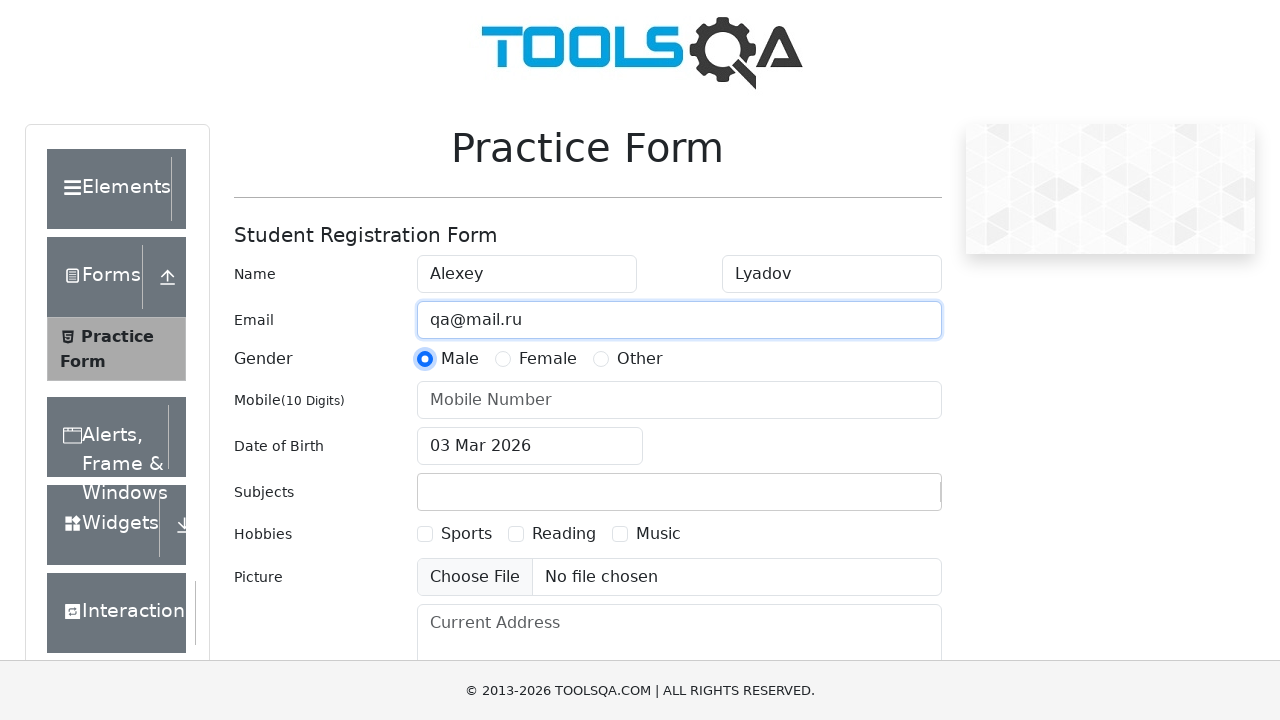

Filled mobile number field with '9730008989' on #userNumber
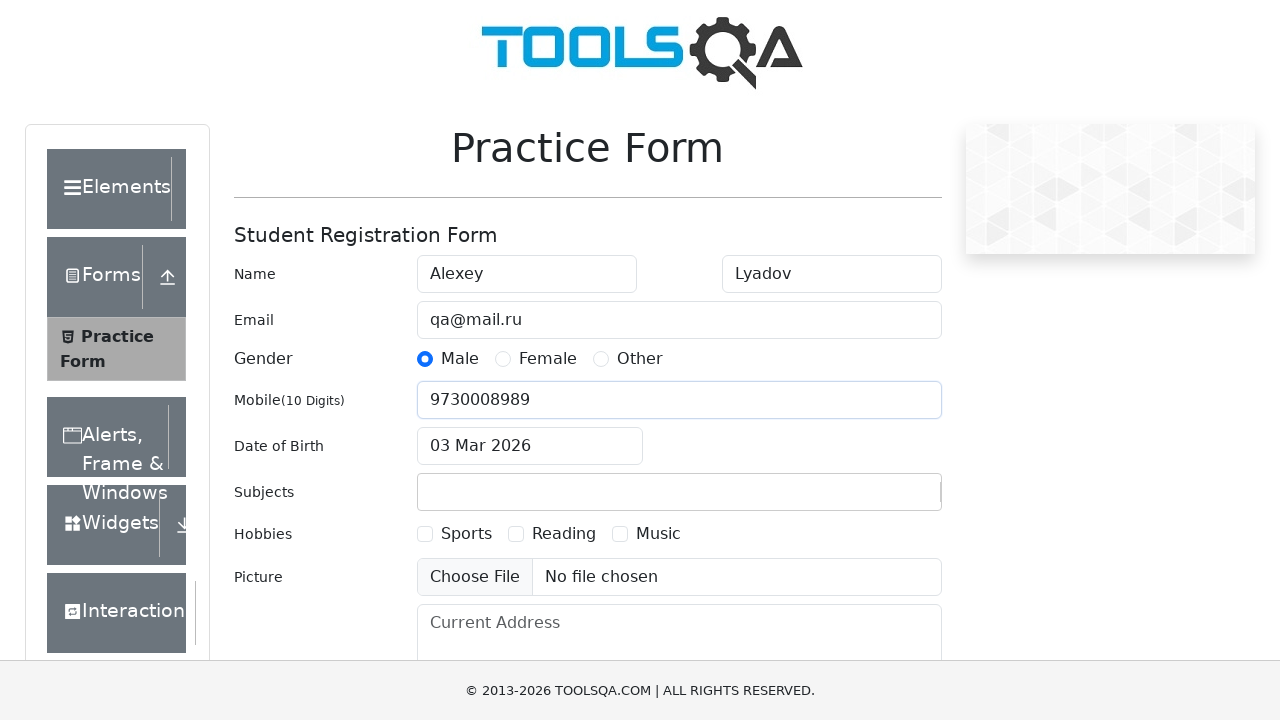

Clicked date of birth field to open datepicker at (530, 446) on #dateOfBirthInput
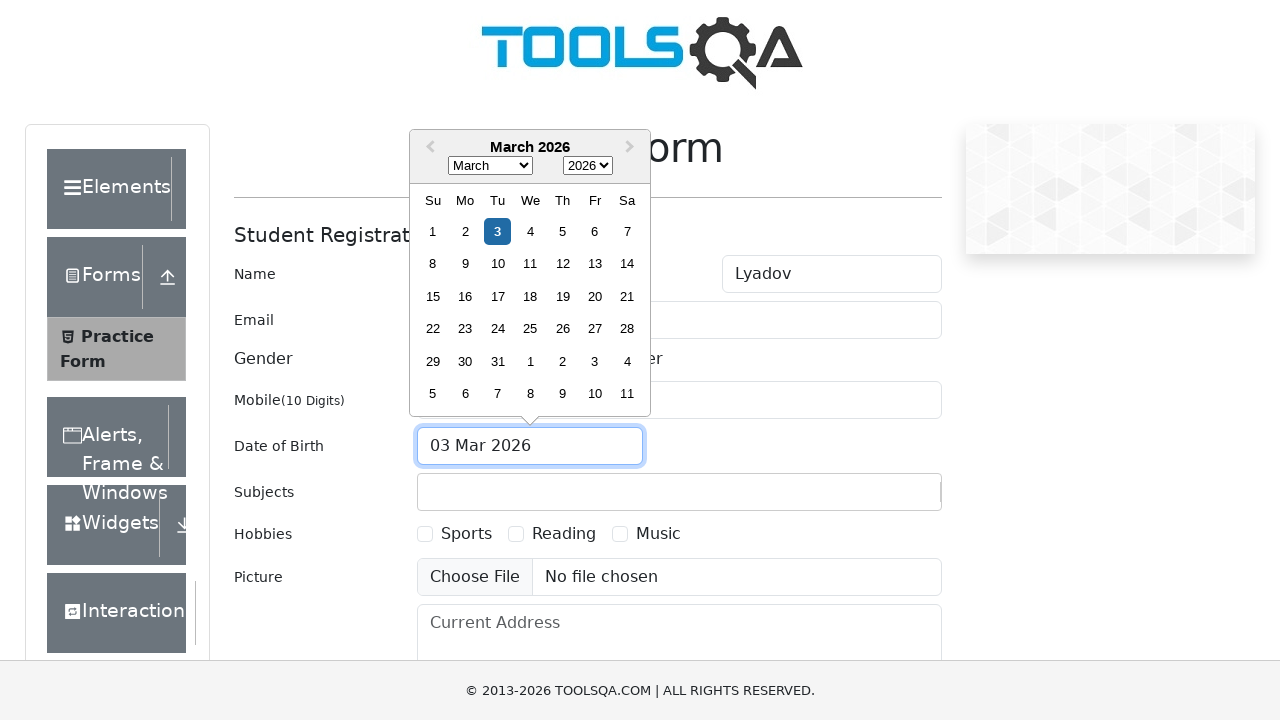

Selected May in datepicker month dropdown on .react-datepicker__month-select
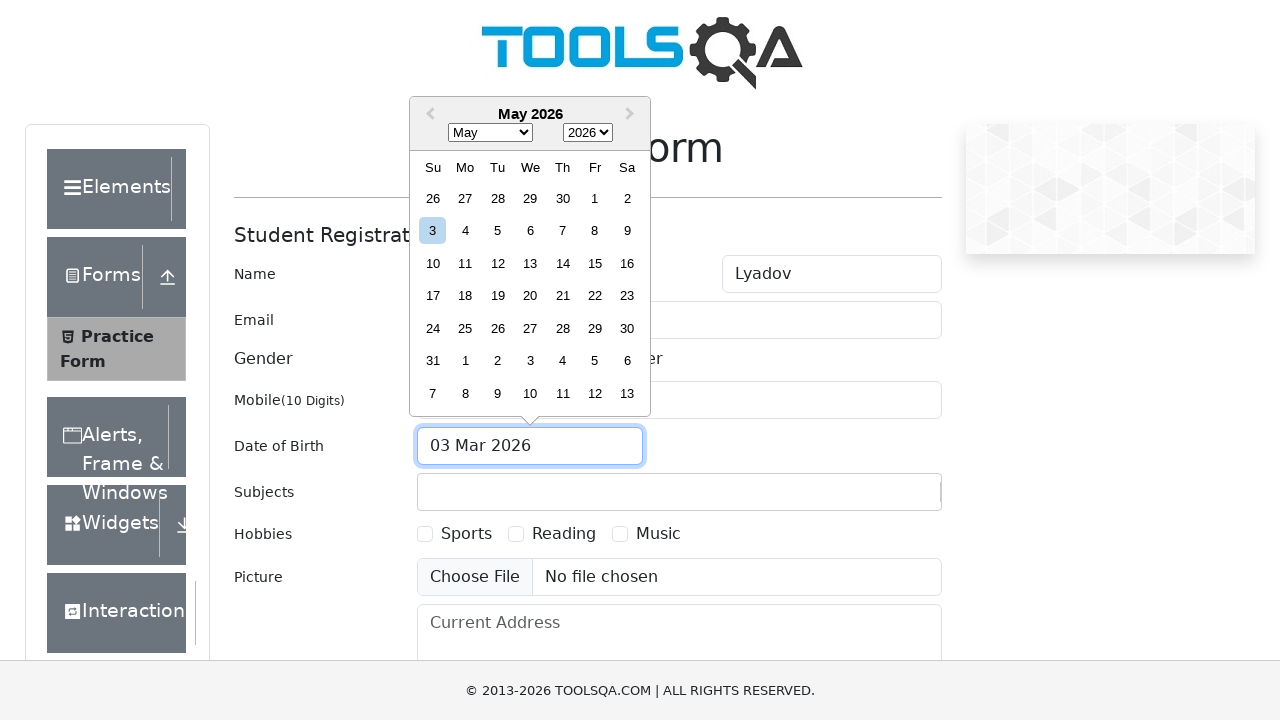

Selected year in datepicker year dropdown on .react-datepicker__year-select
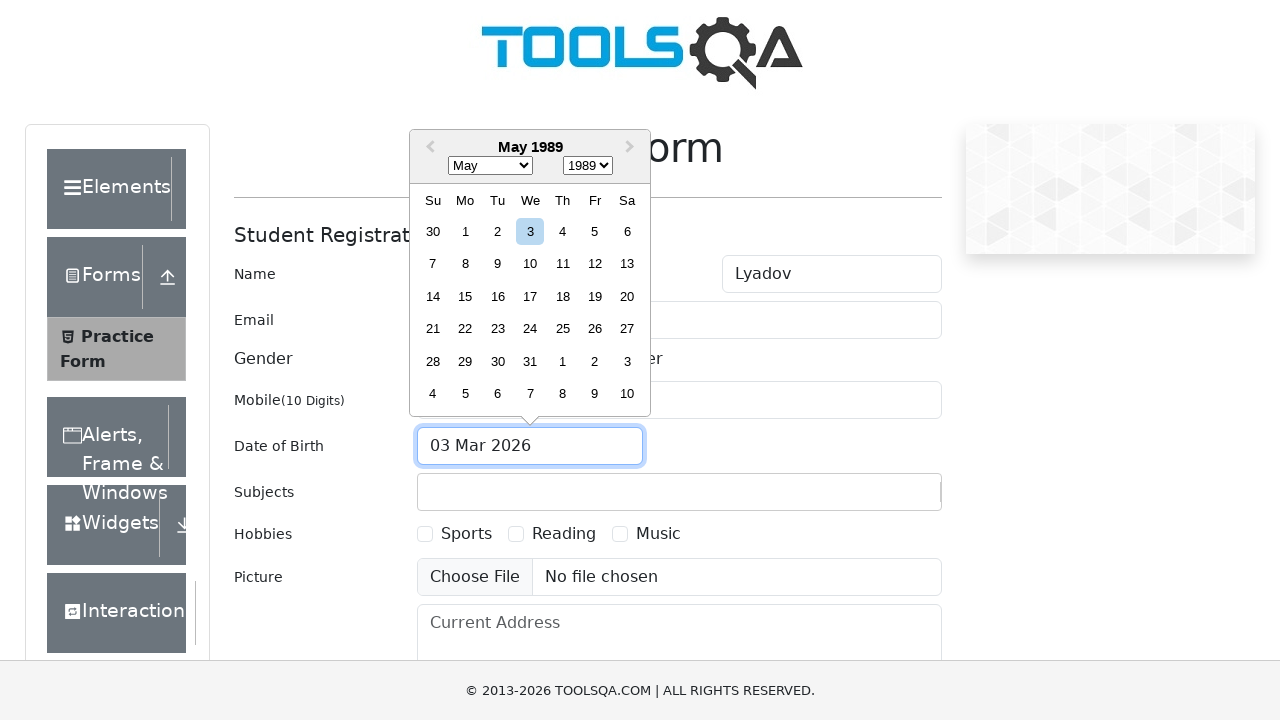

Selected day 17 in datepicker at (530, 296) on .react-datepicker__day--017:not(.react-datepicker__day--outside-month)
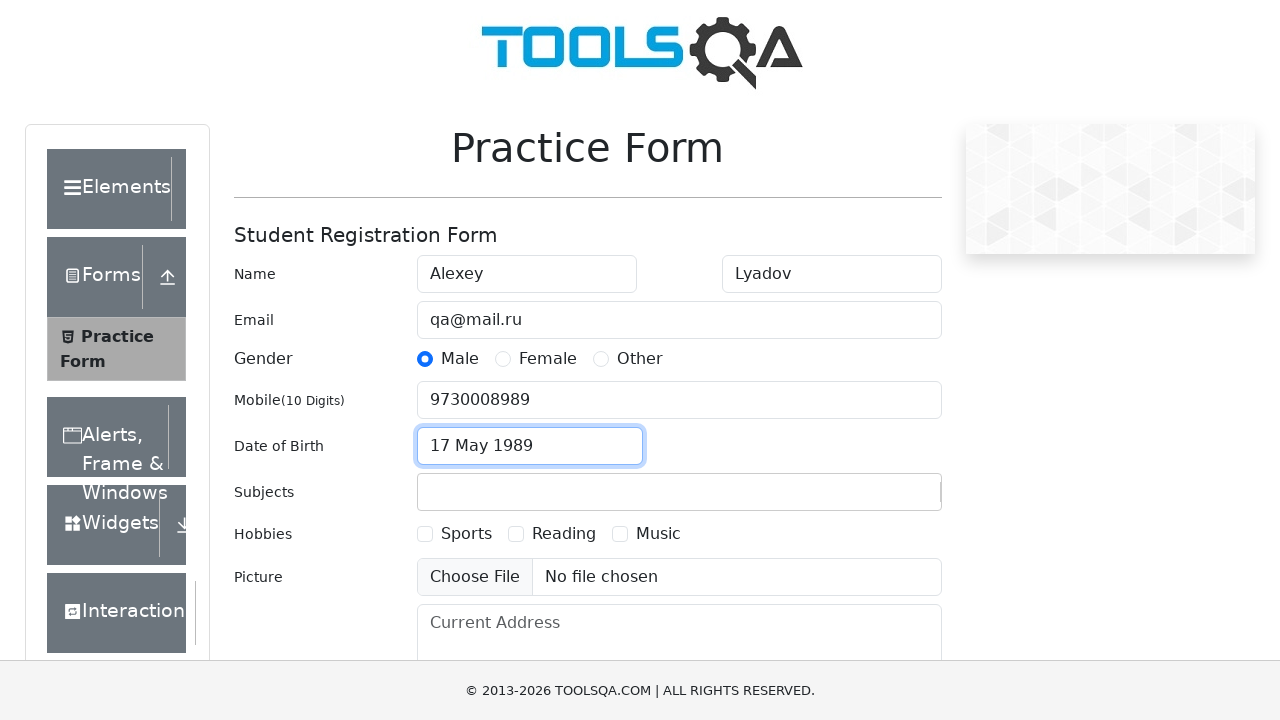

Clicked subjects input field at (430, 492) on #subjectsInput
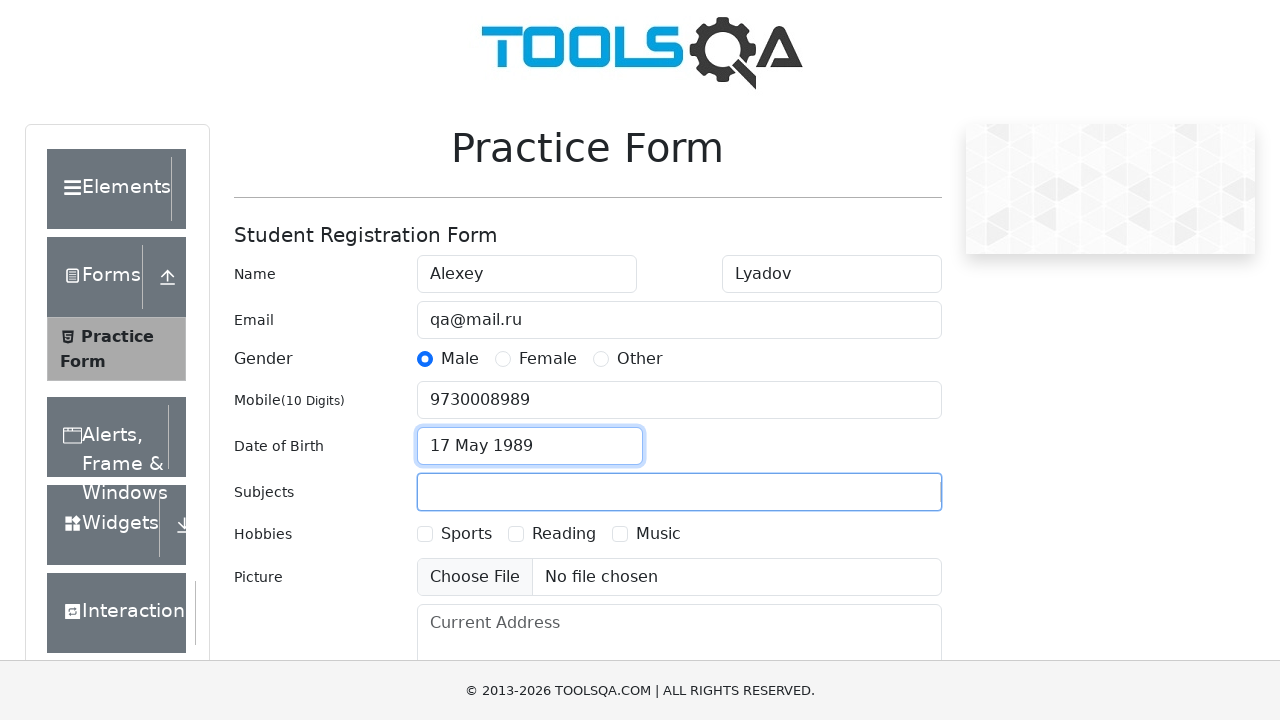

Typed 'Physics' in subjects field on #subjectsInput
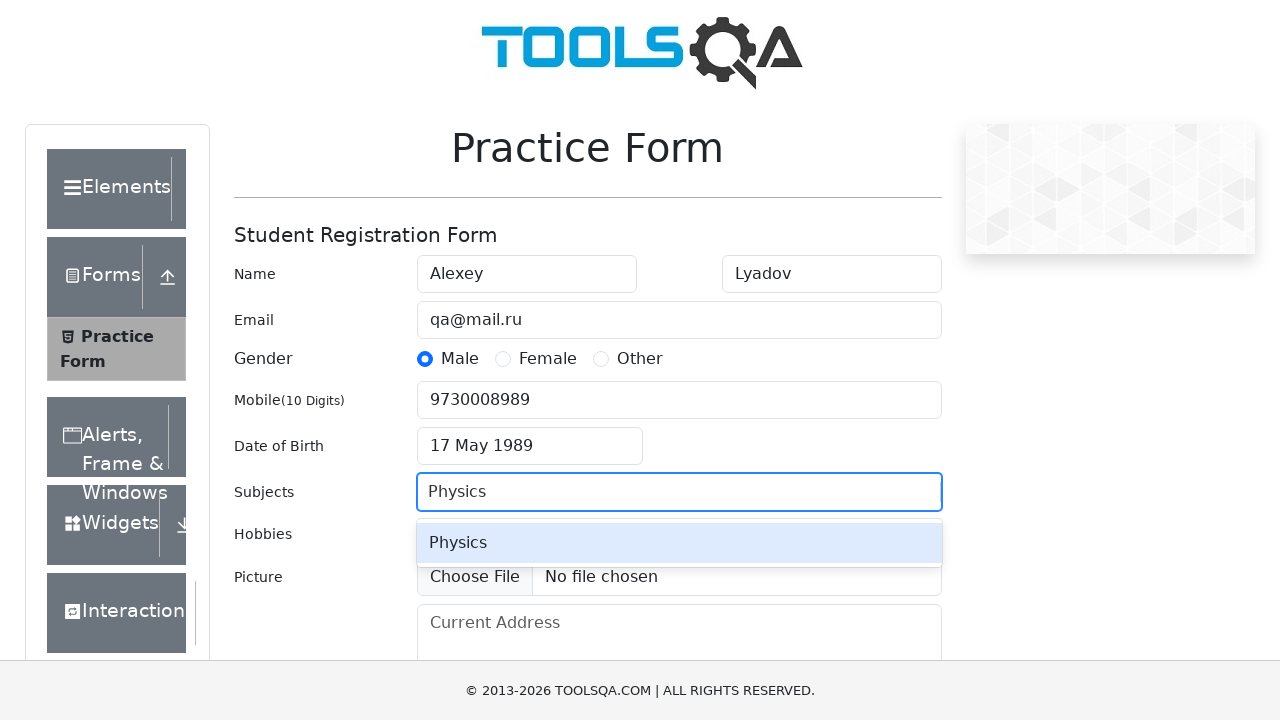

Subject suggestion appeared
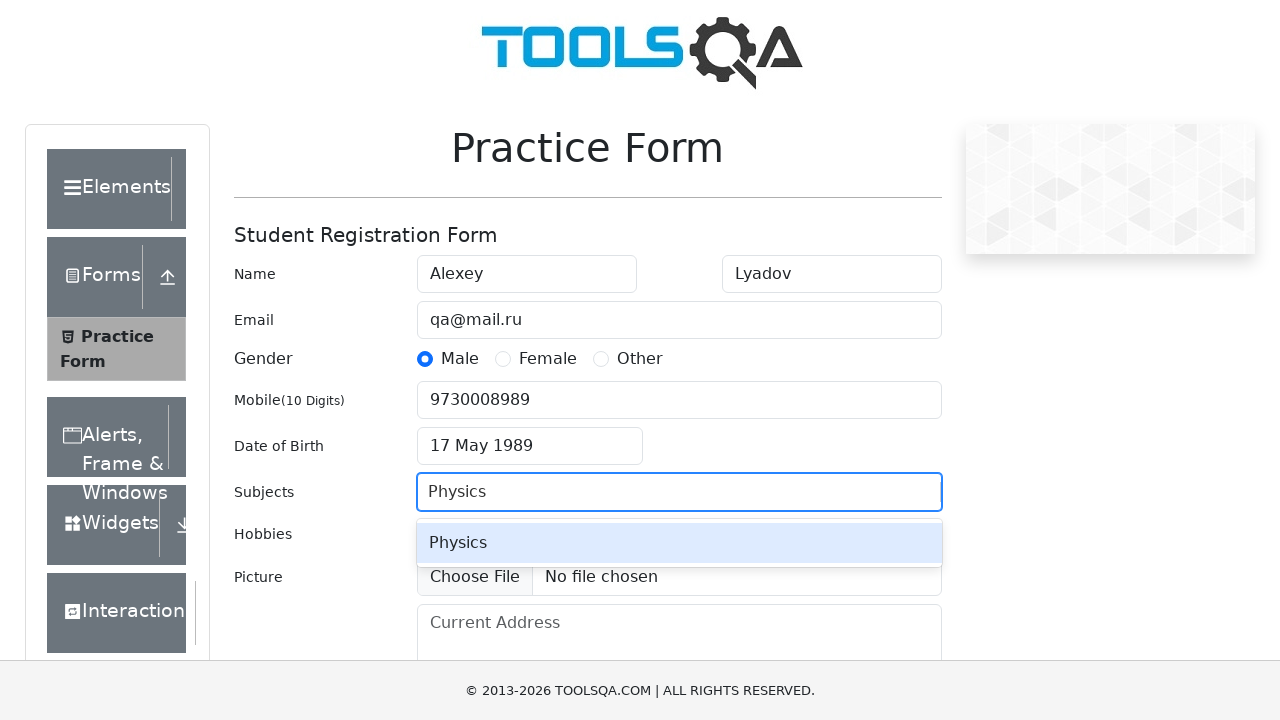

Clicked Physics subject suggestion at (679, 543) on #react-select-2-option-0
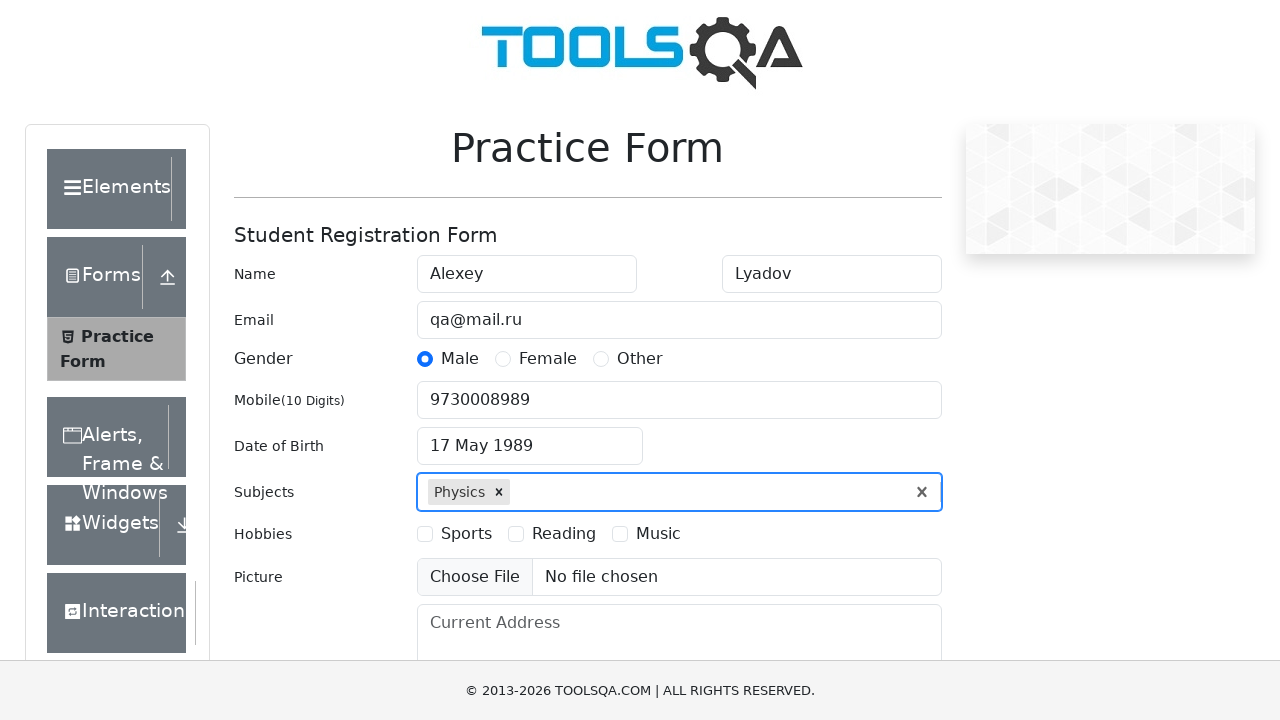

Selected Music hobby checkbox at (658, 534) on label[for='hobbies-checkbox-3']
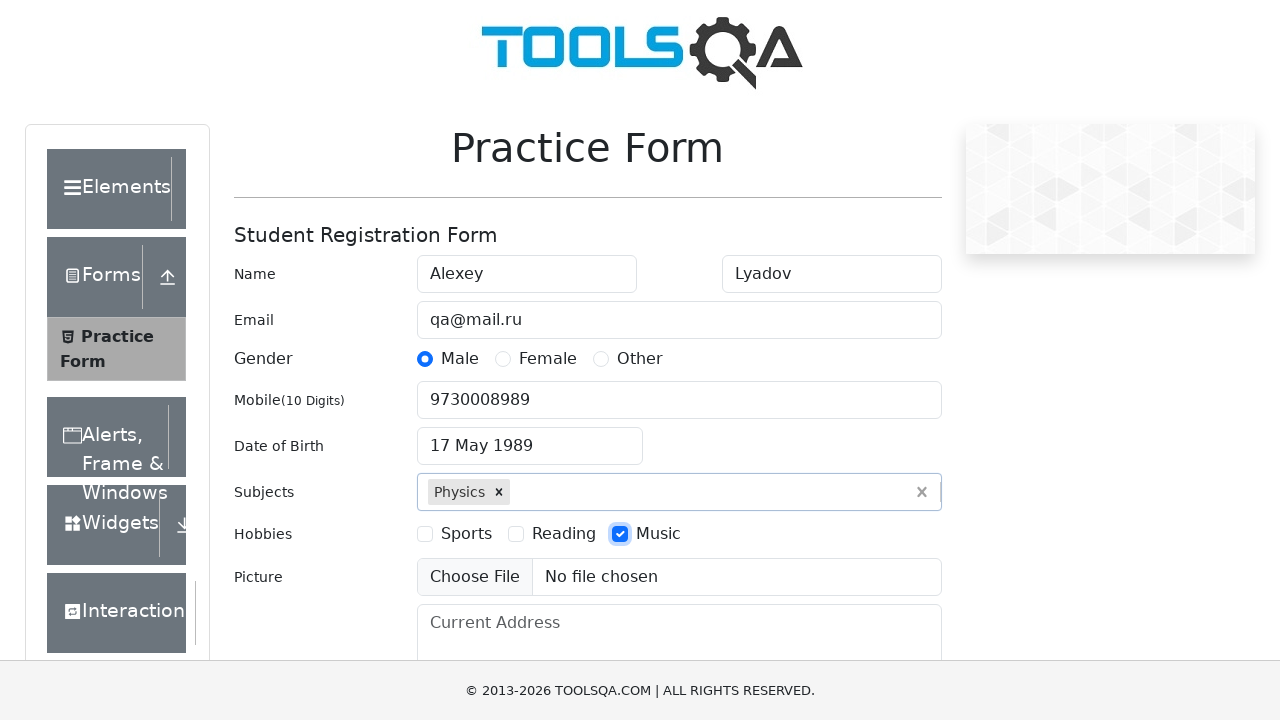

Filled current address field with 'Orel' on #currentAddress
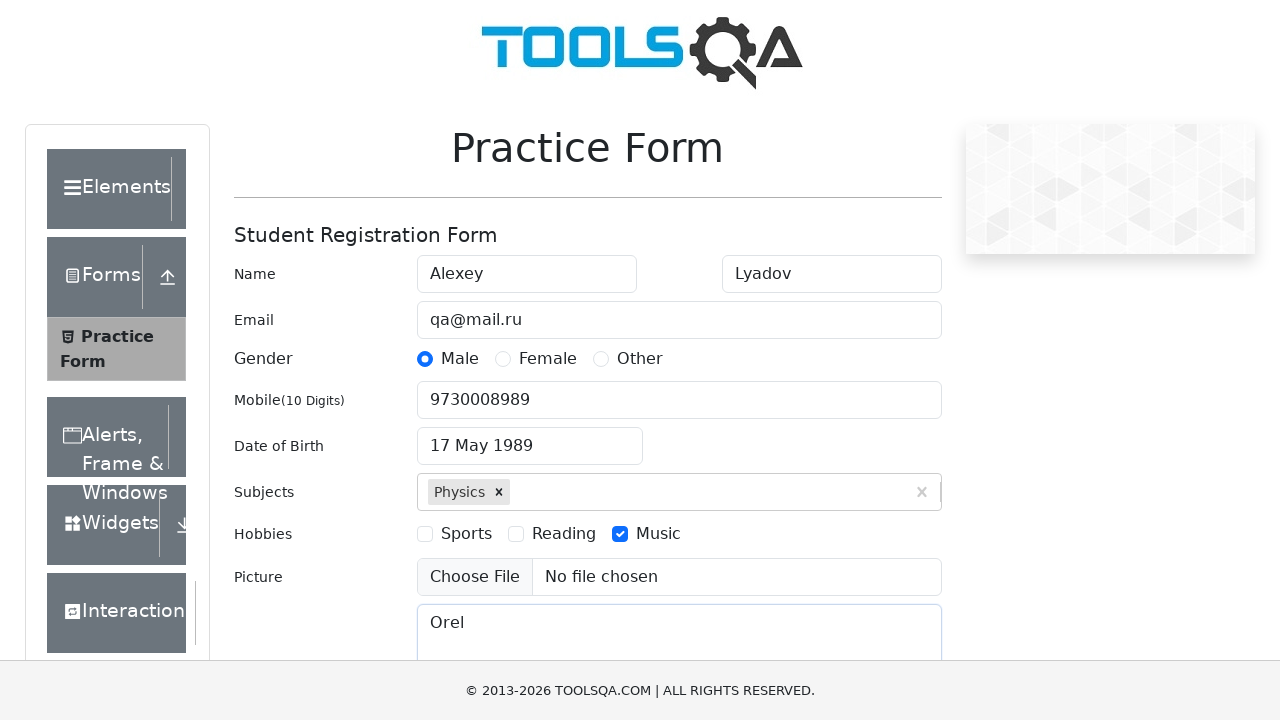

Scrolled down to reveal state/city dropdown fields
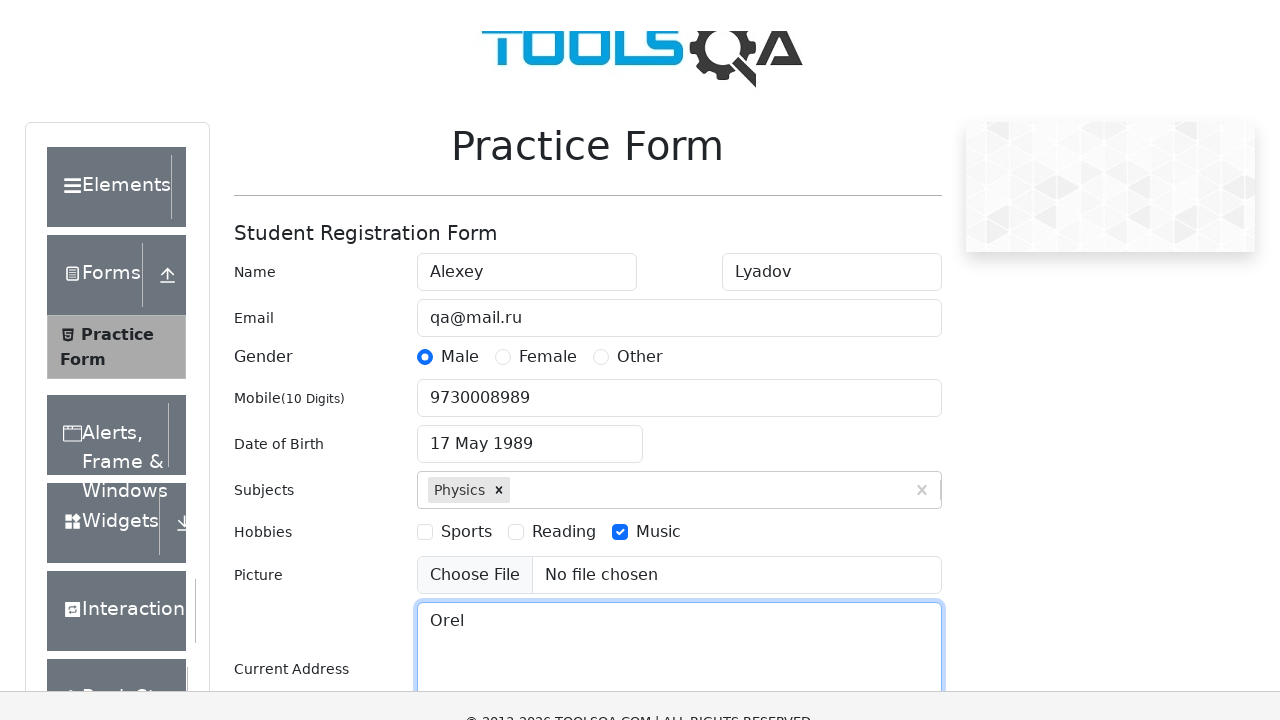

Clicked state dropdown to open options at (527, 437) on div#state
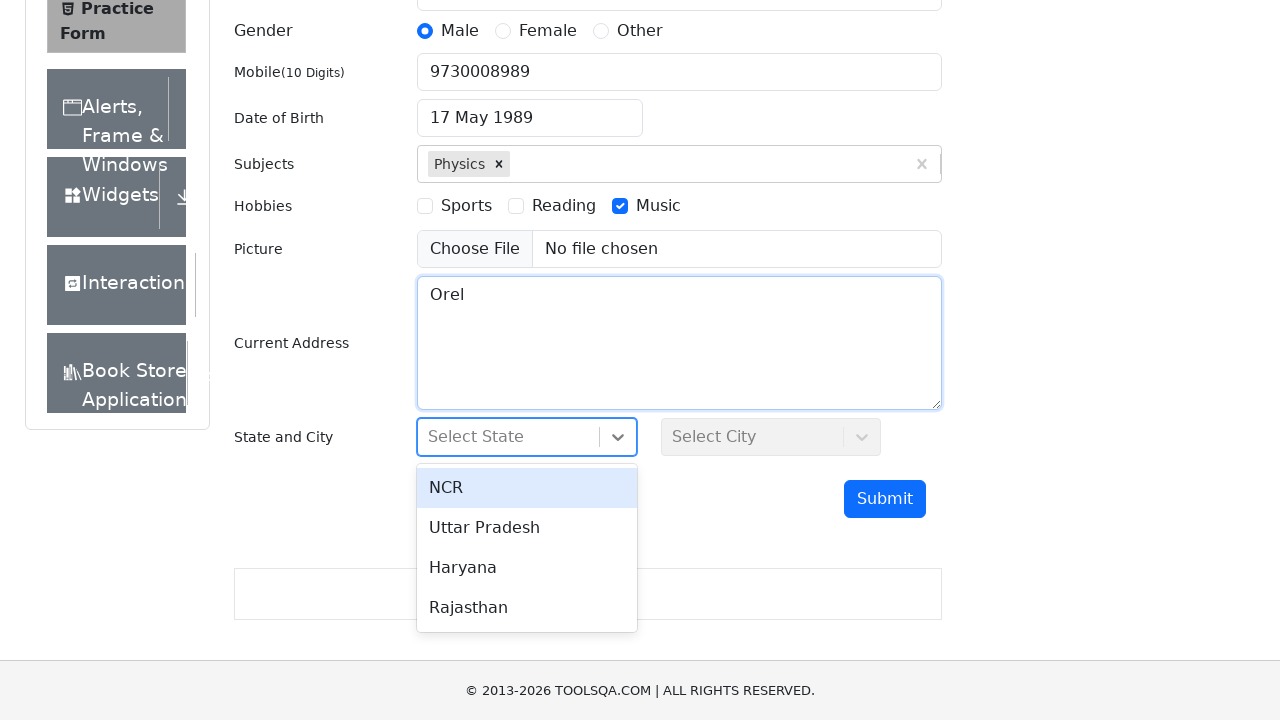

State dropdown options loaded
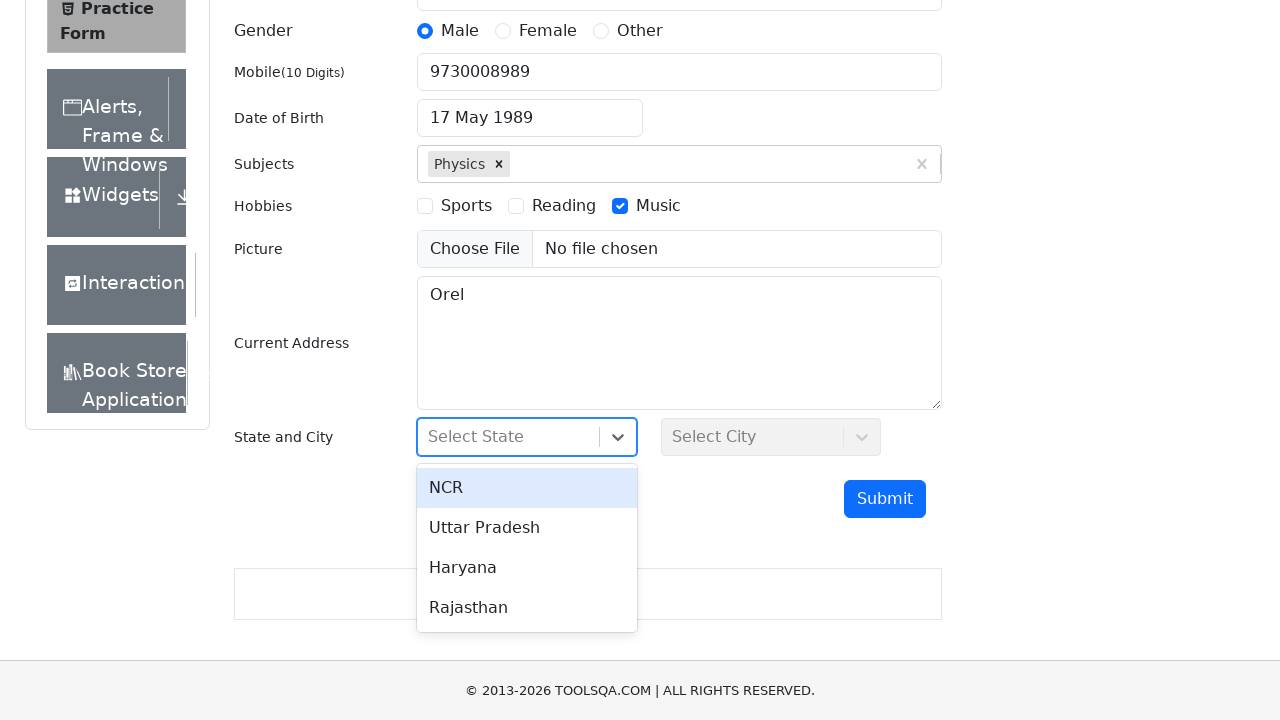

Selected state from dropdown at (527, 488) on #react-select-3-option-0
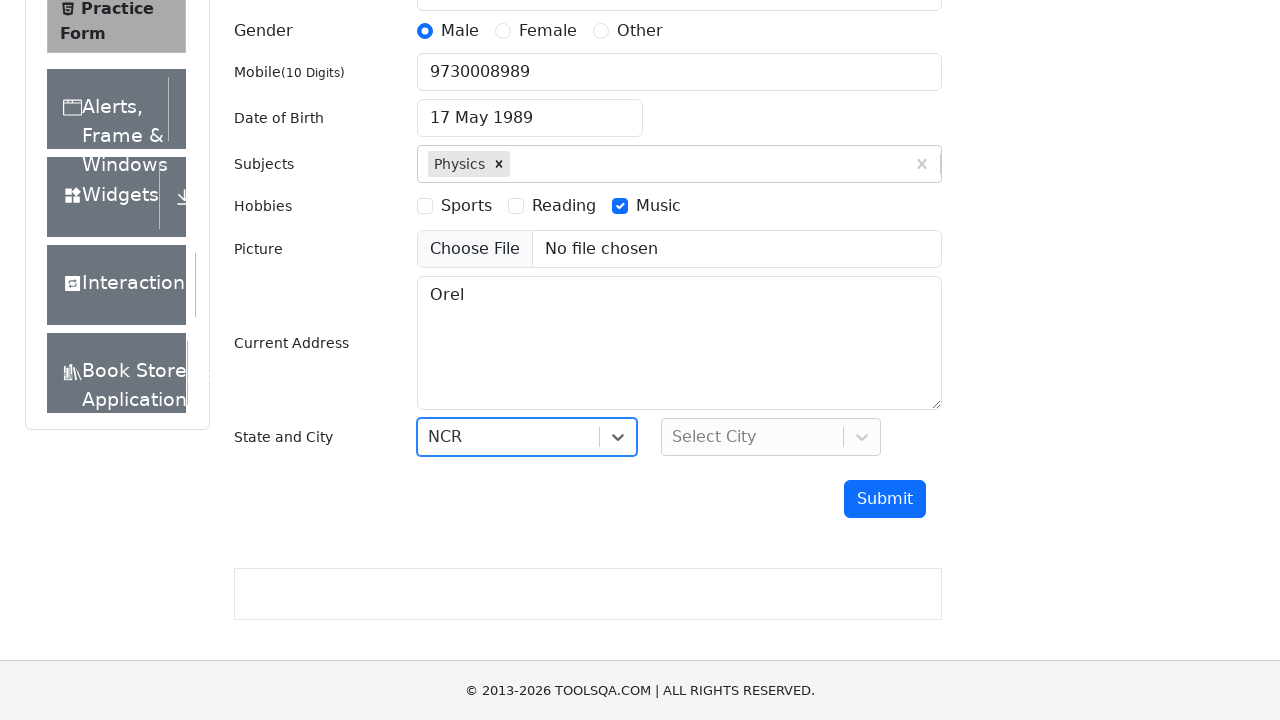

Clicked city dropdown to open options at (771, 437) on div#city
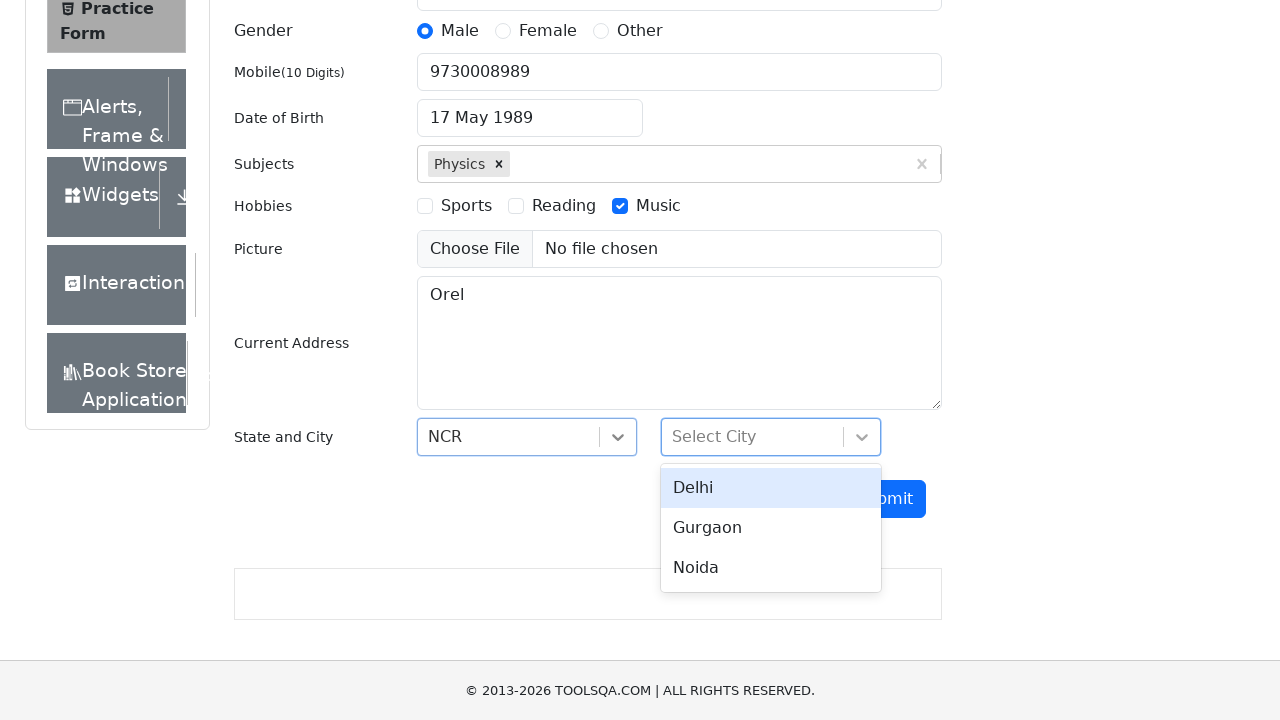

City dropdown options loaded
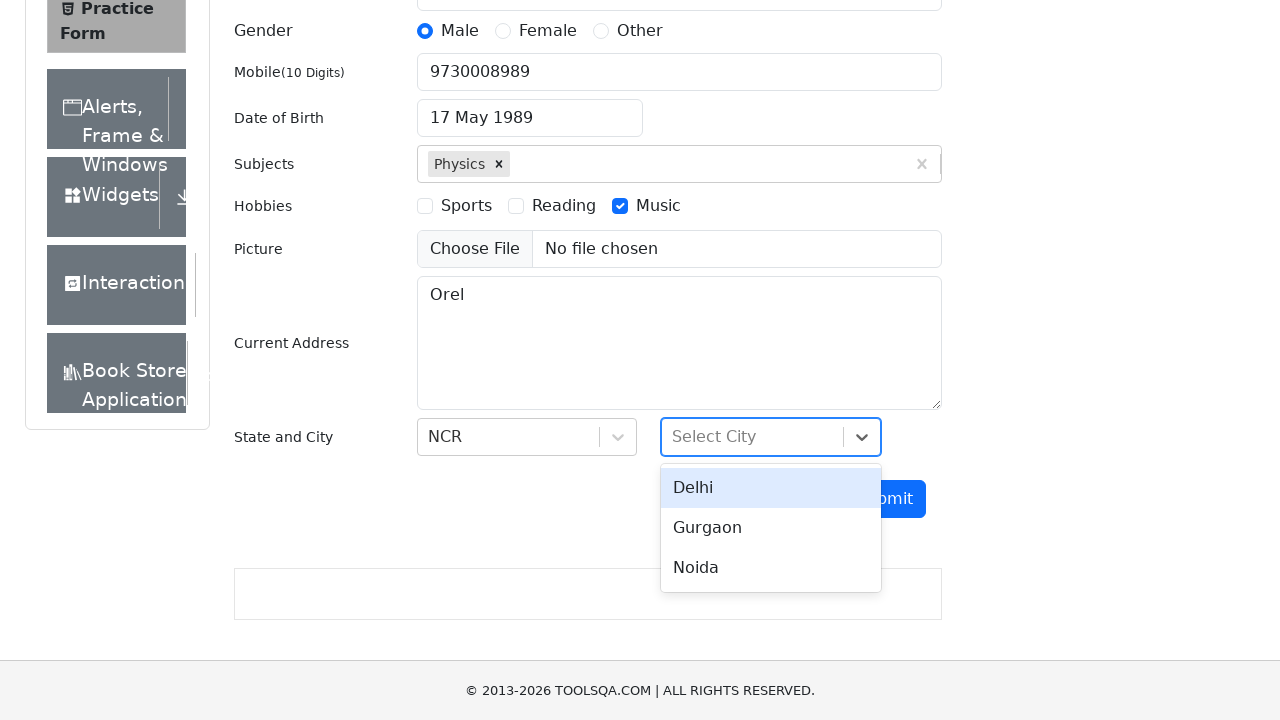

Selected city from dropdown at (771, 488) on #react-select-4-option-0
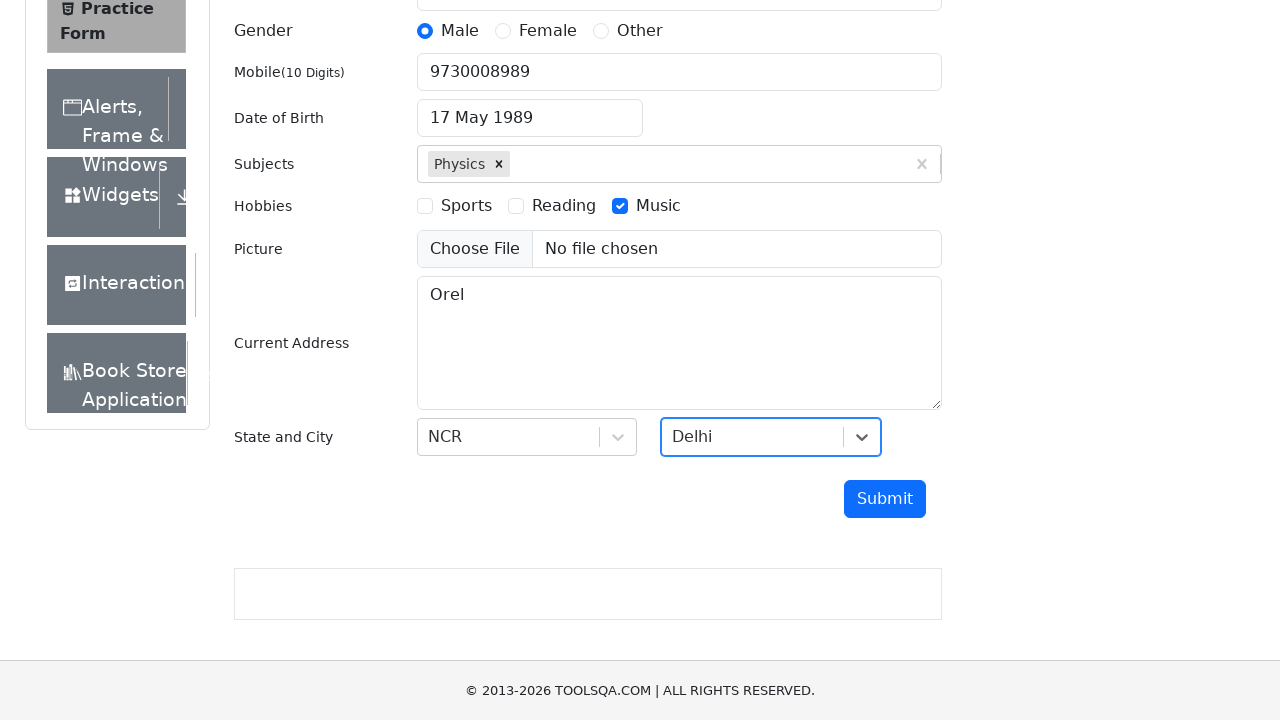

Clicked submit button to submit the registration form at (885, 499) on #submit
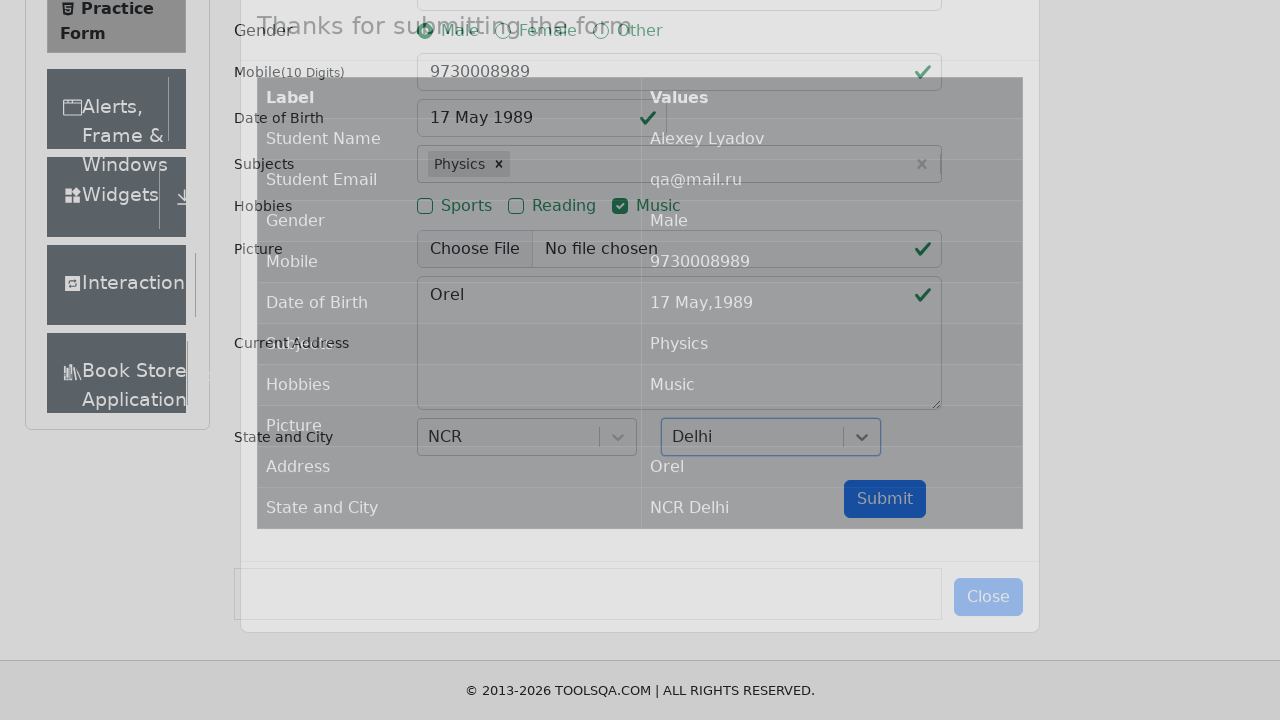

Form submission successful - confirmation modal appeared
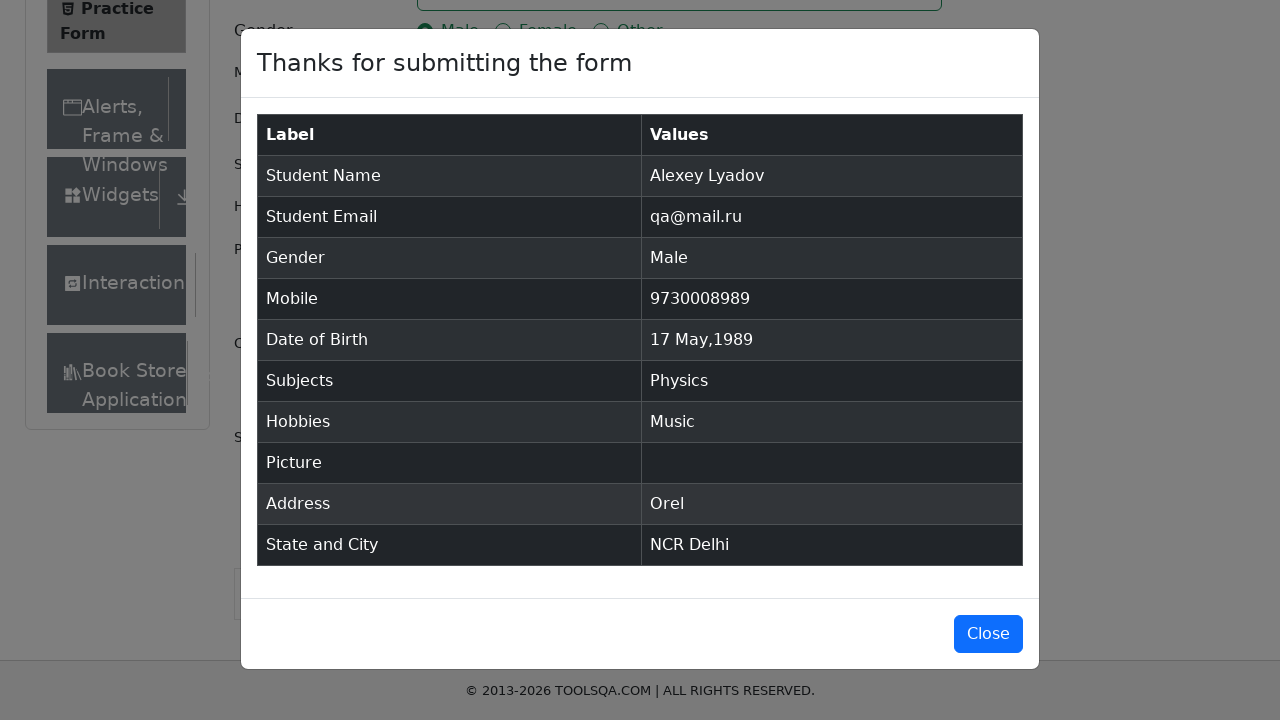

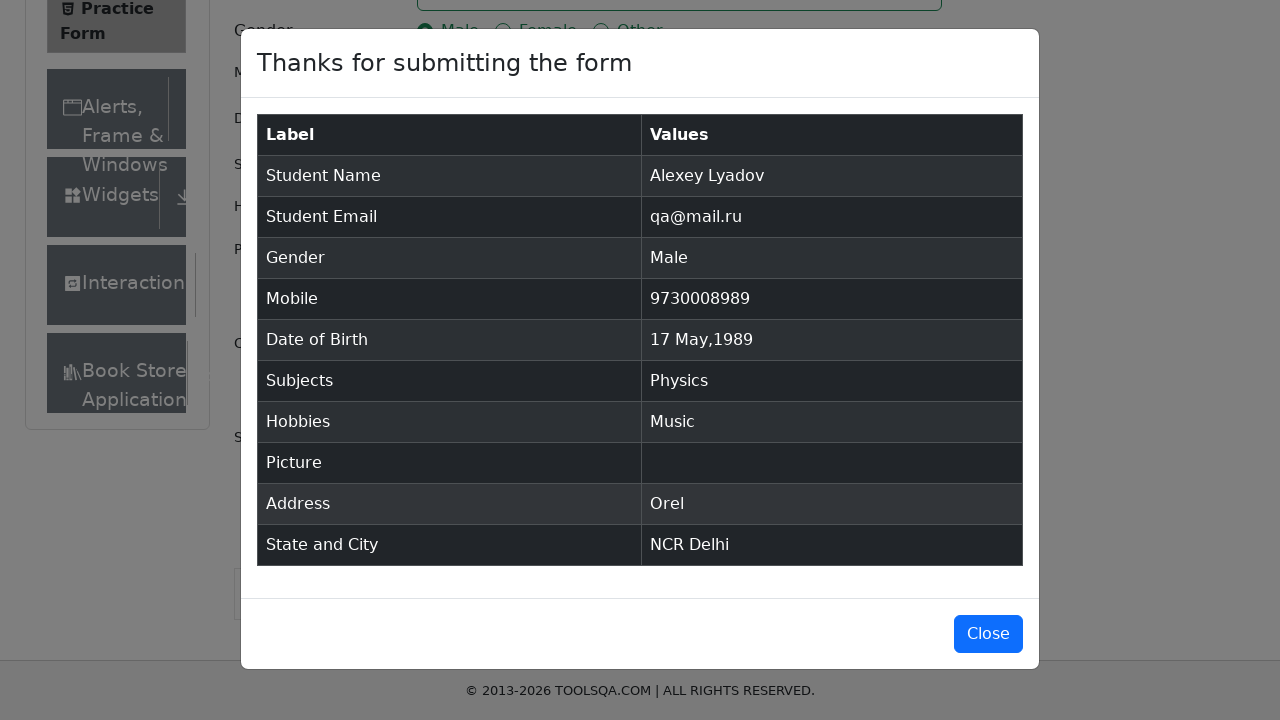